Navigates to a Stepik lesson page and waits for the page content to load

Starting URL: https://stepik.org/lesson/25969/step/8

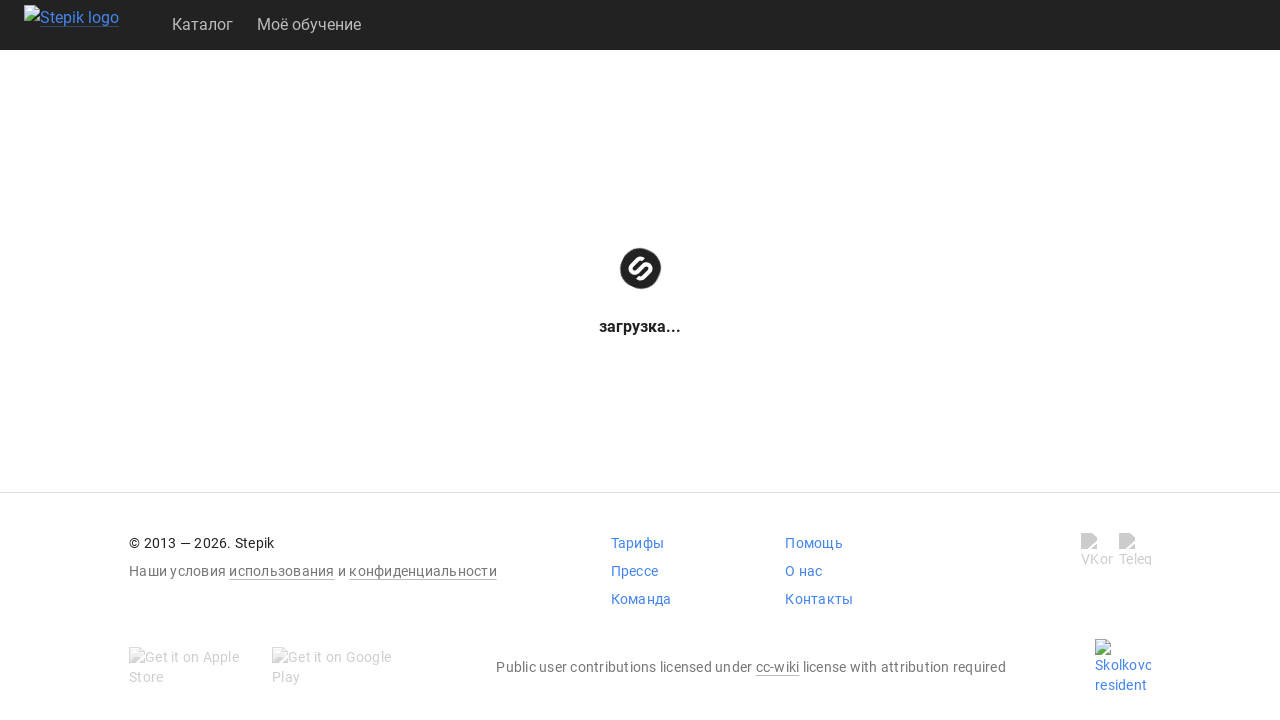

Waited for lesson page DOM to load
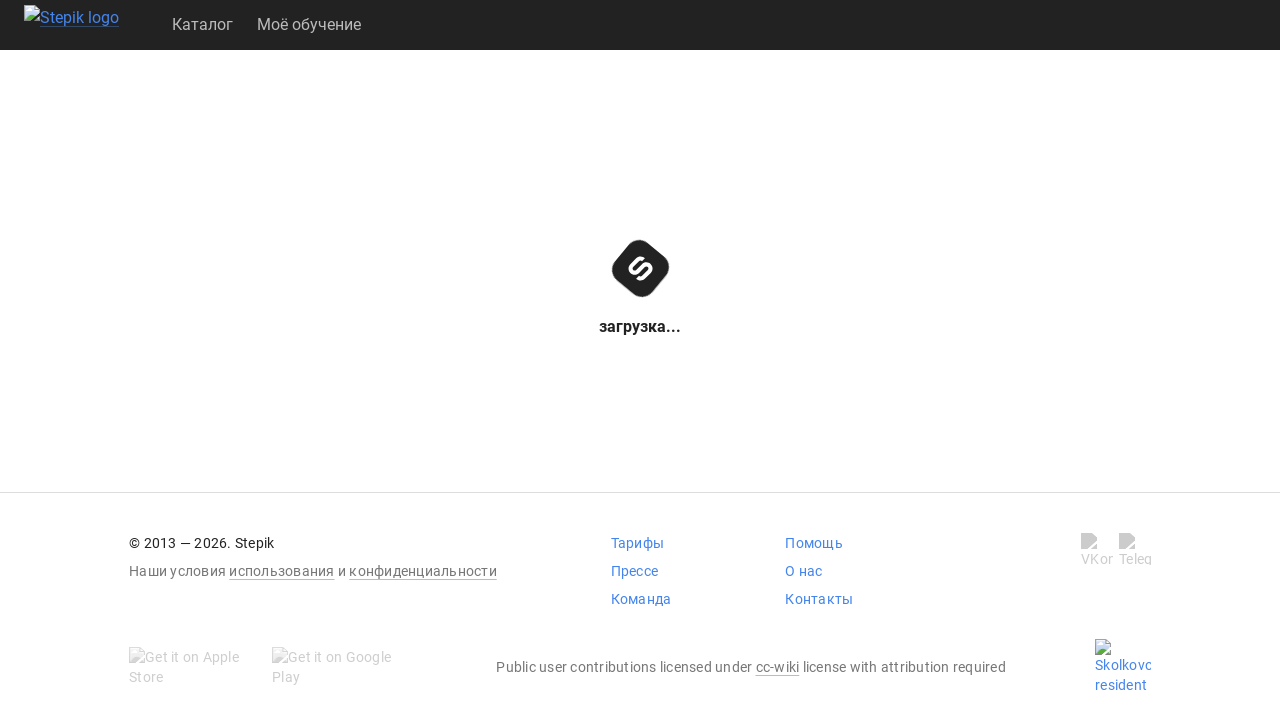

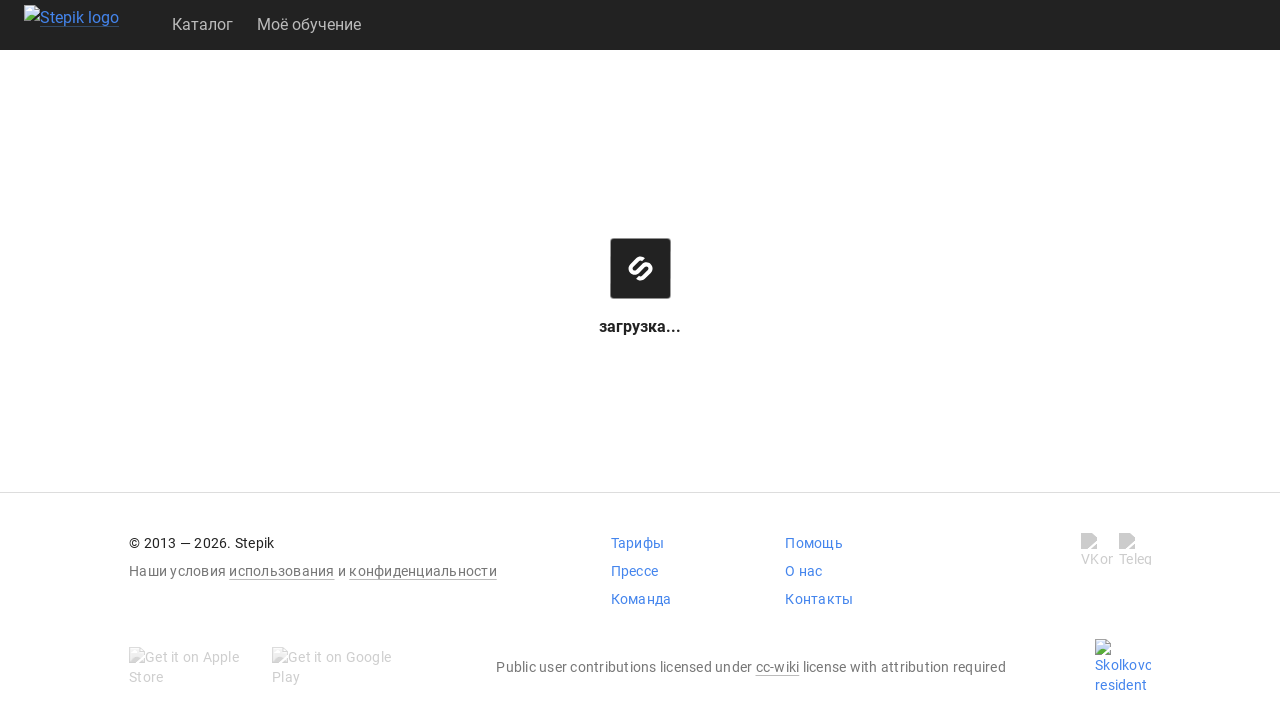